Tests a practice registration form by filling out all fields including personal information, date of birth, subjects, hobbies, address, and state/city dropdowns, then verifies the submission modal displays the correct data.

Starting URL: https://demoqa.com/automation-practice-form

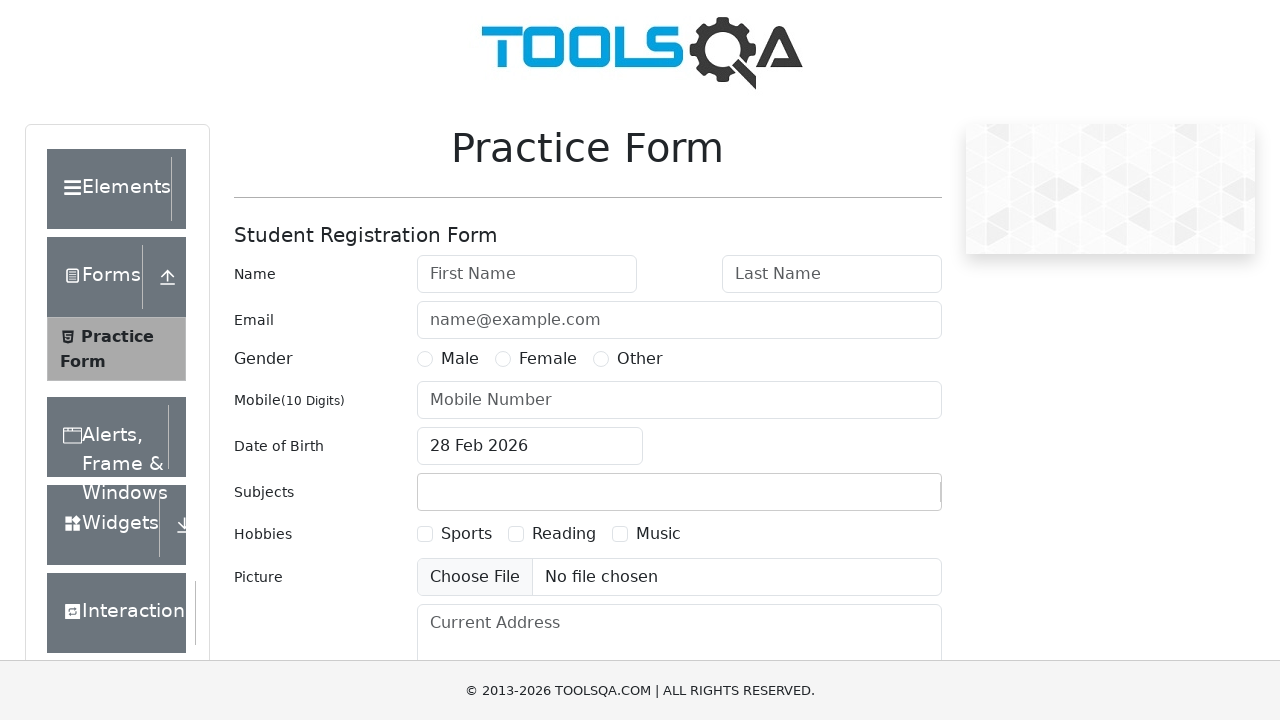

Filled first name field with 'Ana' on #firstName
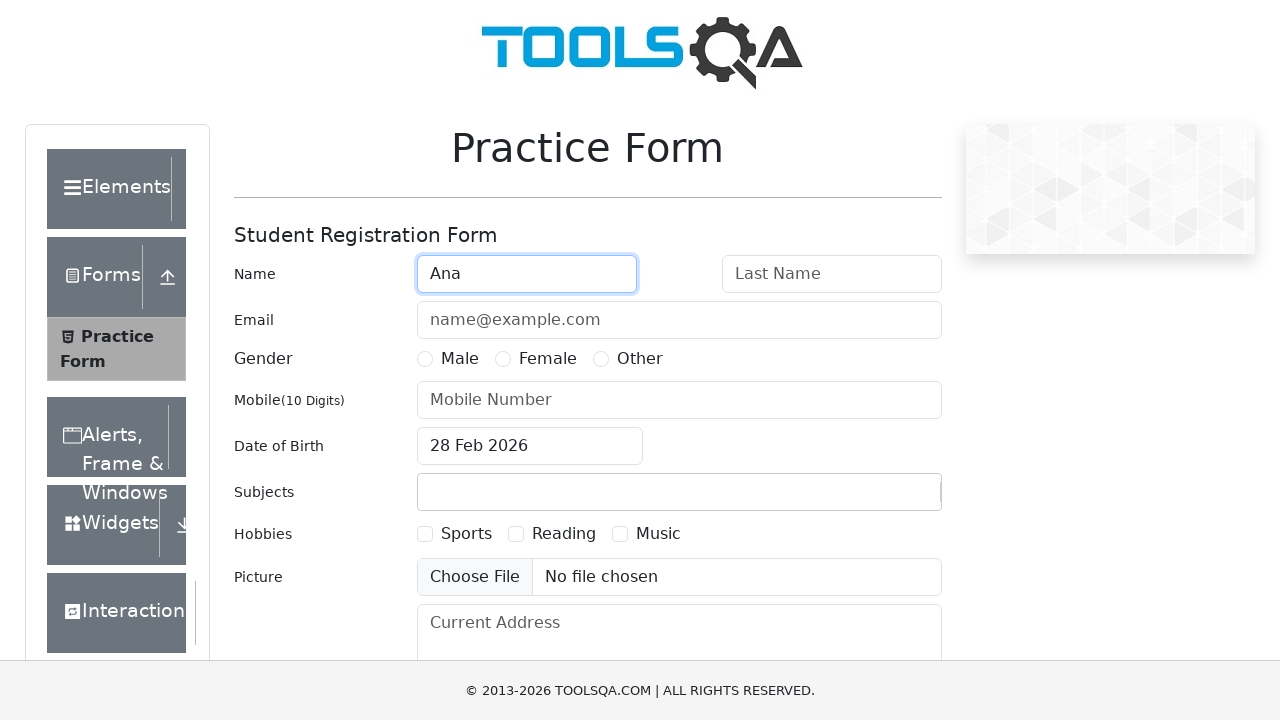

Filled last name field with 'Yyy' on #lastName
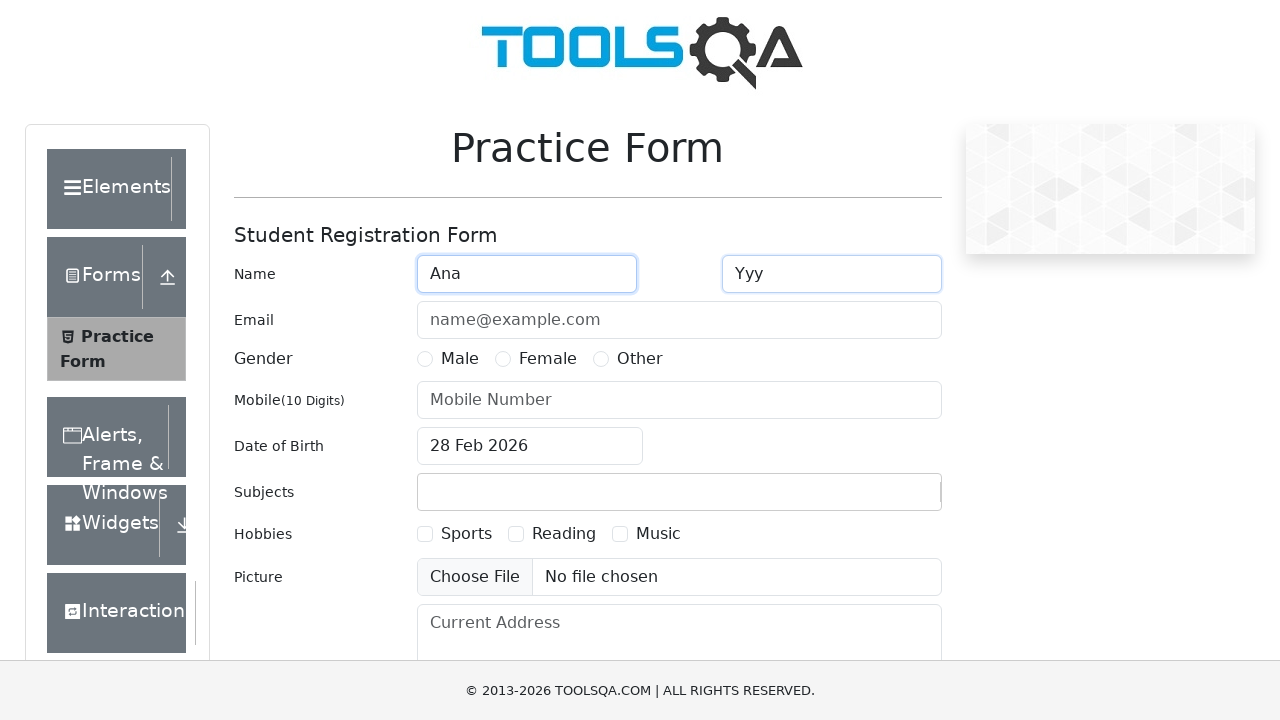

Filled email field with 'Yyy@aaa.ru' on #userEmail
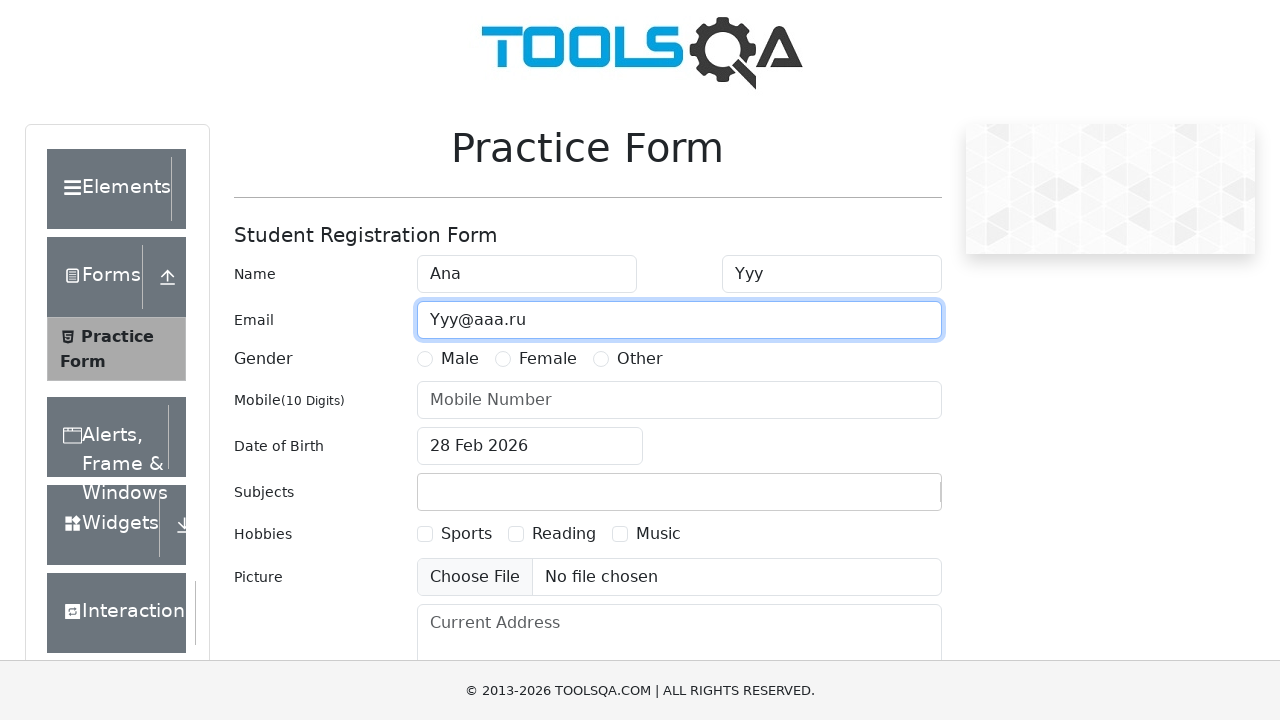

Clicked Male gender option at (126, 424) on text=Male
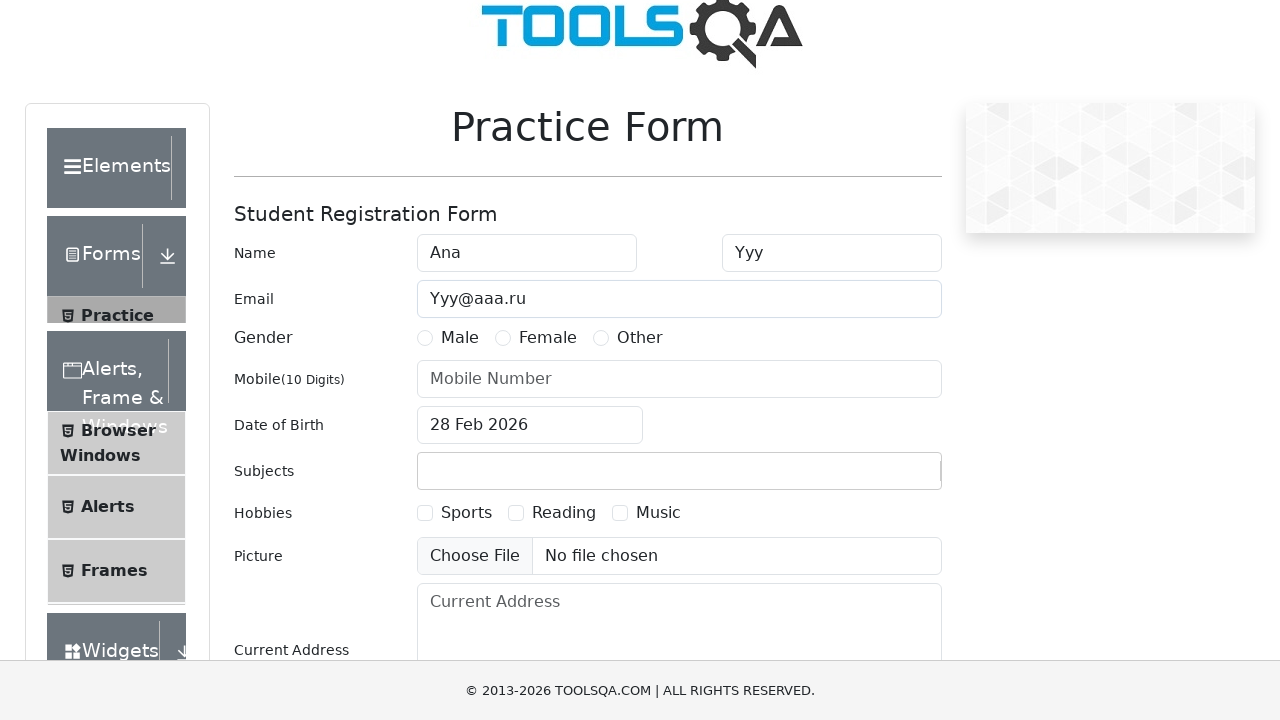

Clicked Female gender option at (548, 338) on text=Female
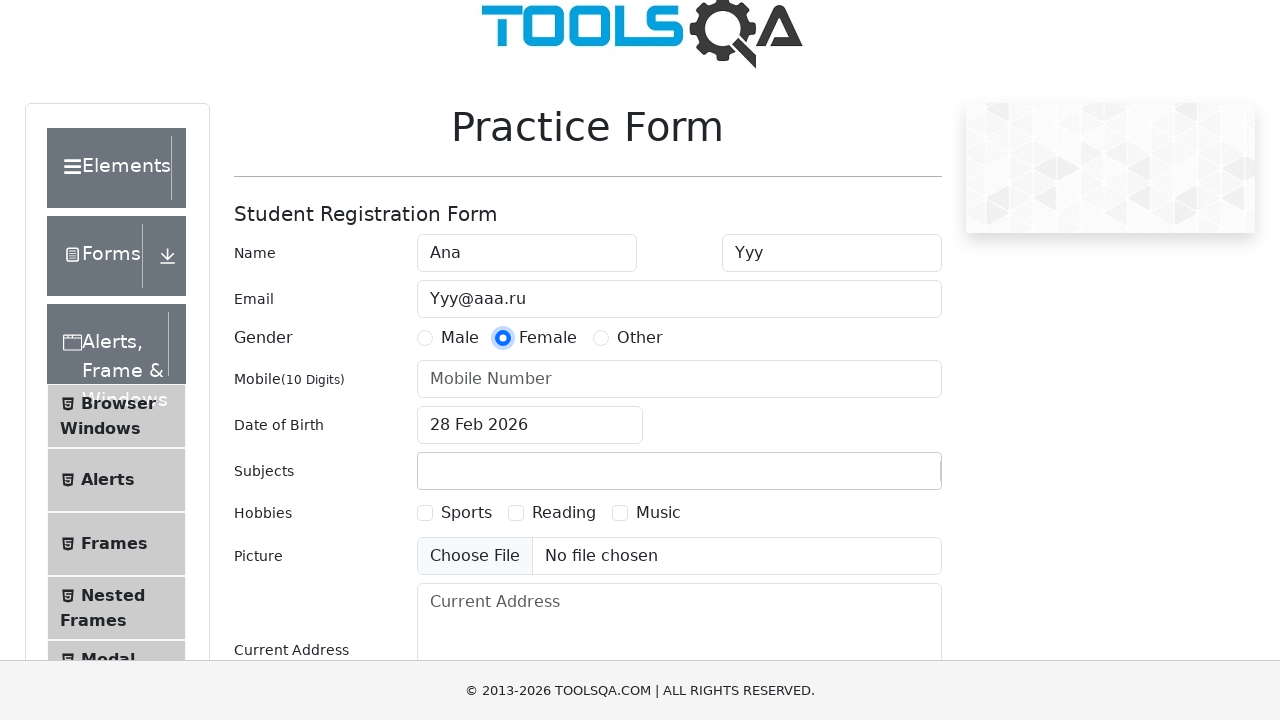

Clicked Other gender option (final selection) at (640, 338) on text=Other
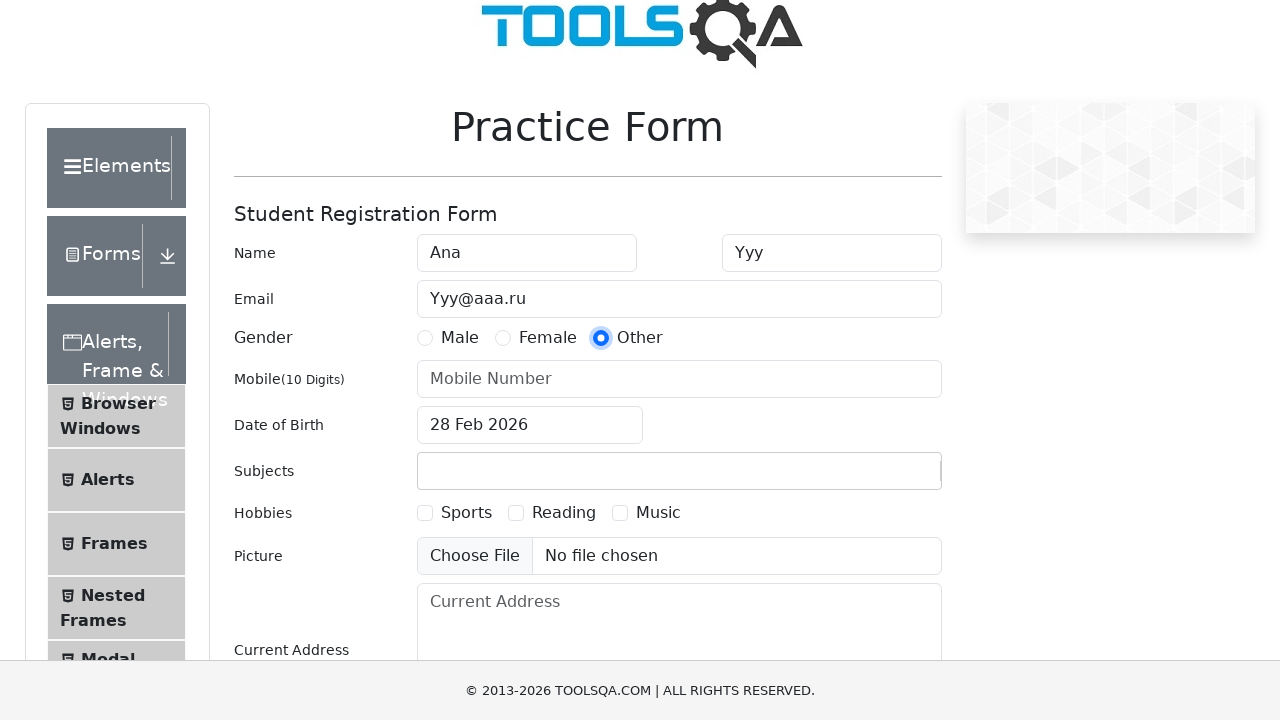

Filled phone number field with '1234567890' on #userNumber
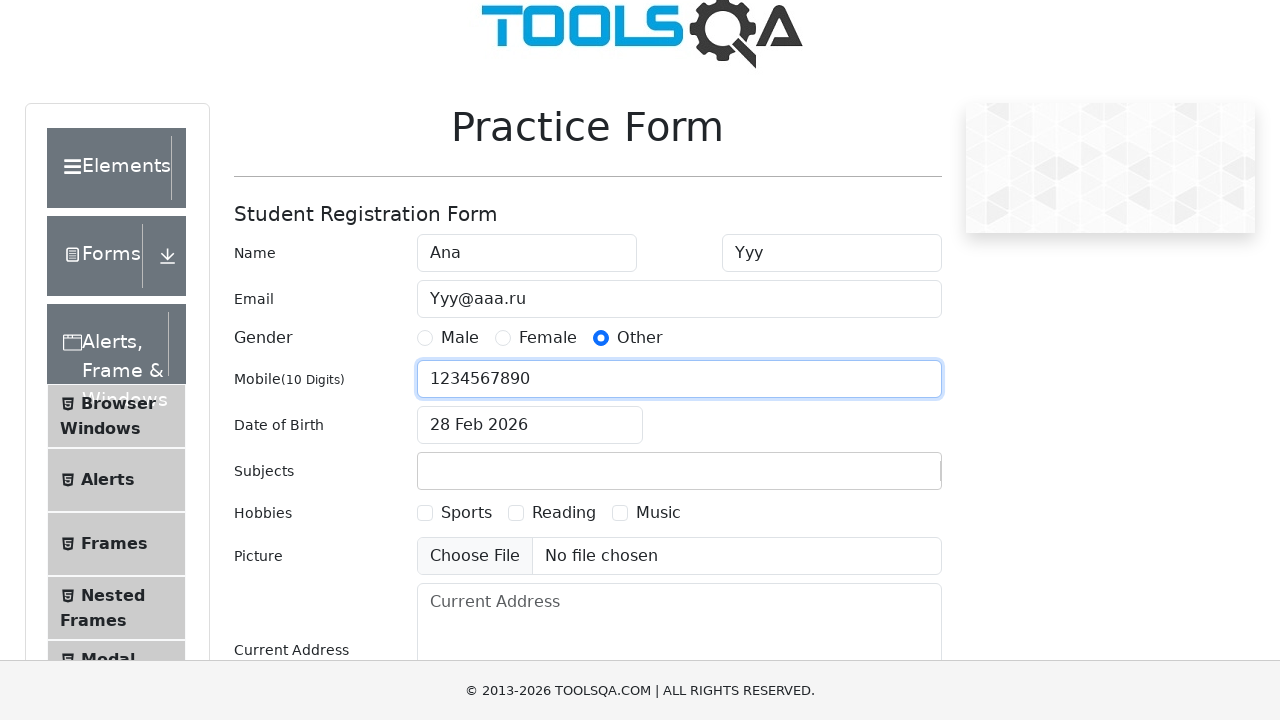

Opened date of birth picker at (530, 425) on #dateOfBirthInput
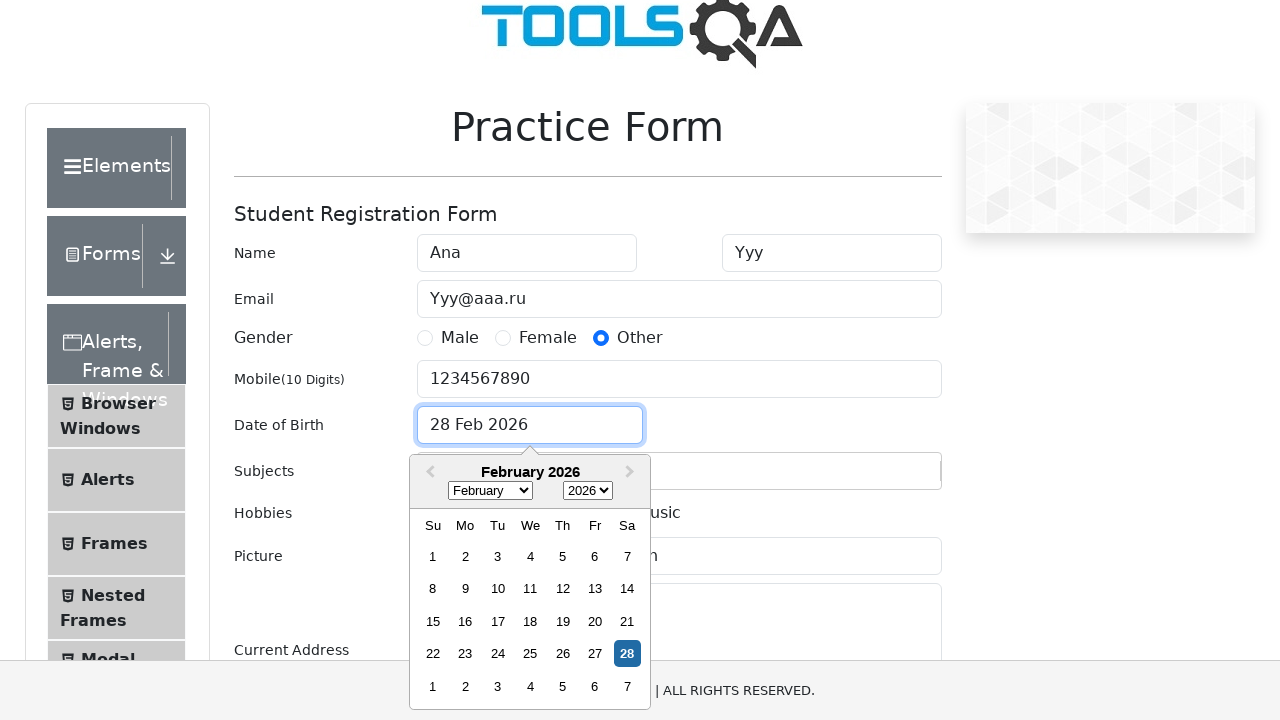

Selected January (month 0) from date picker on .react-datepicker__month-select
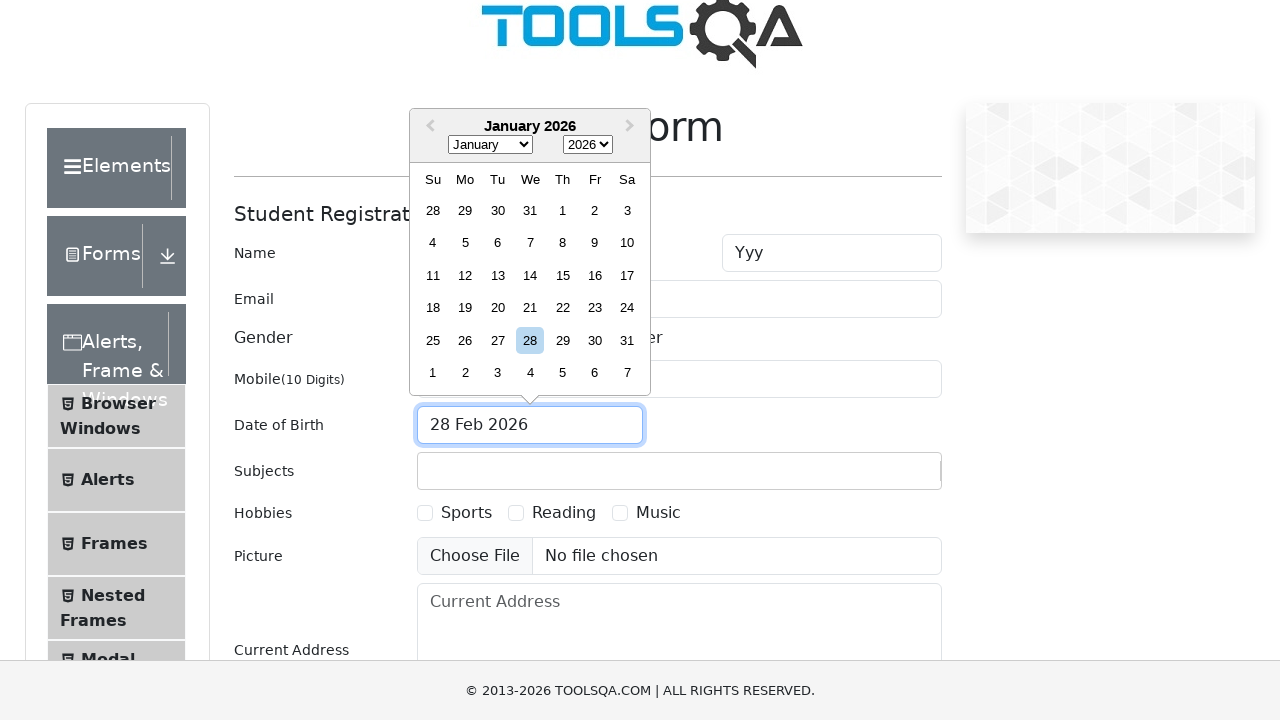

Selected year 1910 from date picker on .react-datepicker__year-select
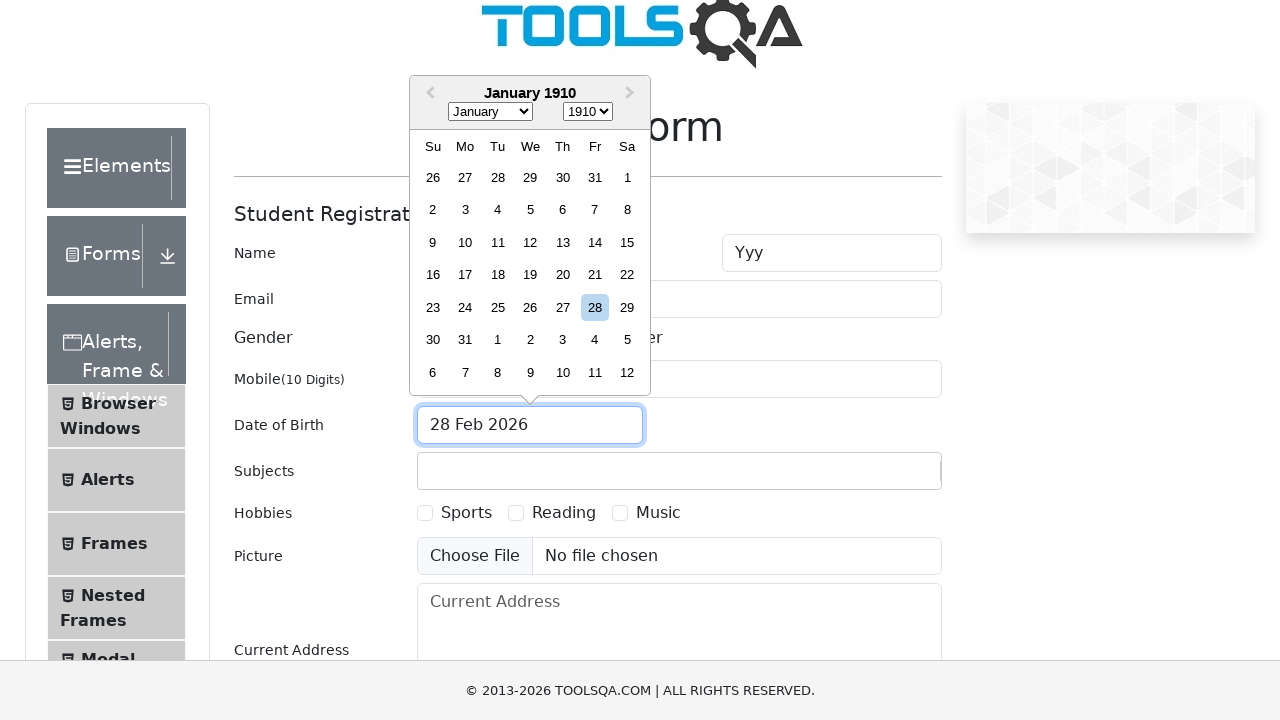

Selected day 3 from date picker at (465, 210) on .react-datepicker__day--003:not(.react-datepicker__day--outside-month)
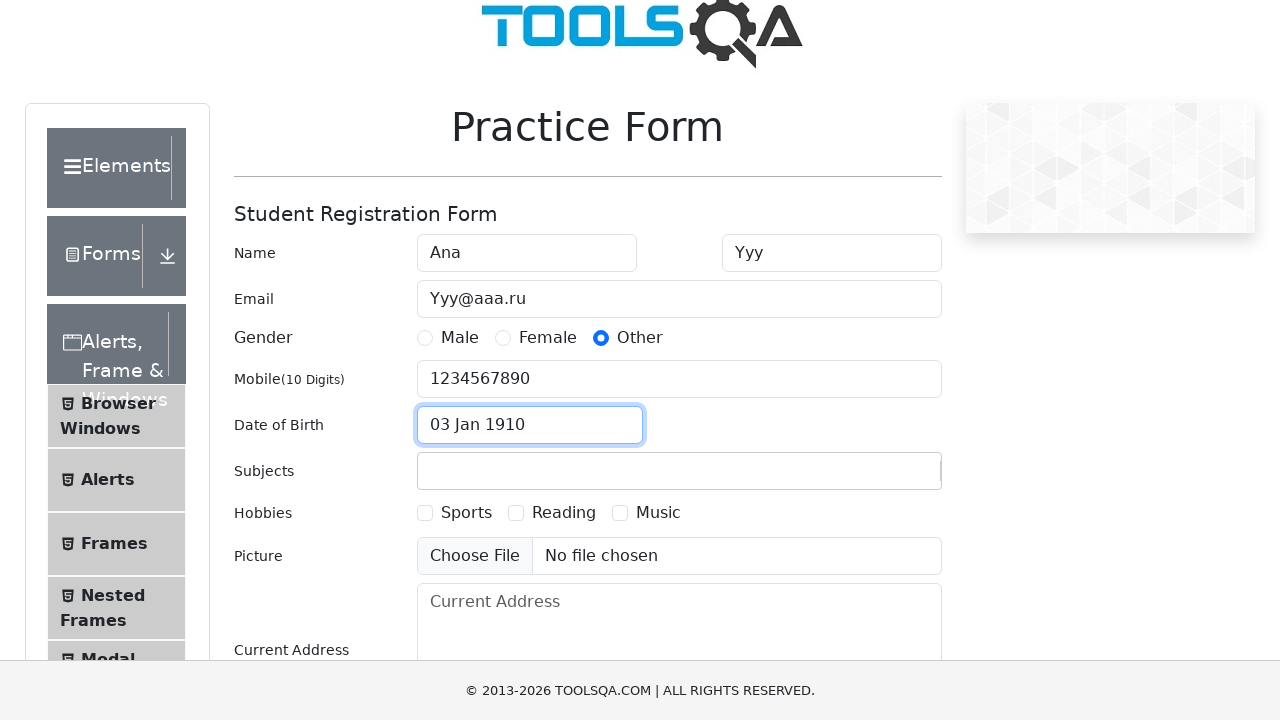

Typed 'M' in subjects input field on #subjectsInput
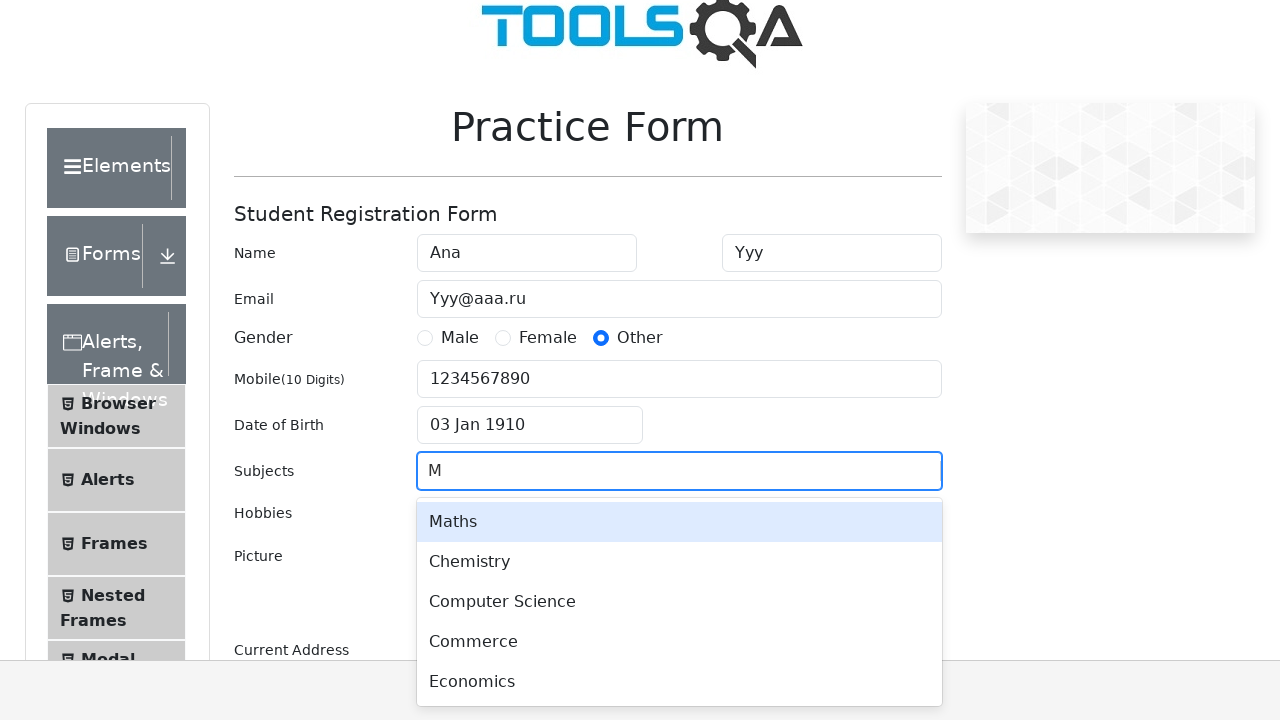

Pressed Enter to select Maths subject on #subjectsInput
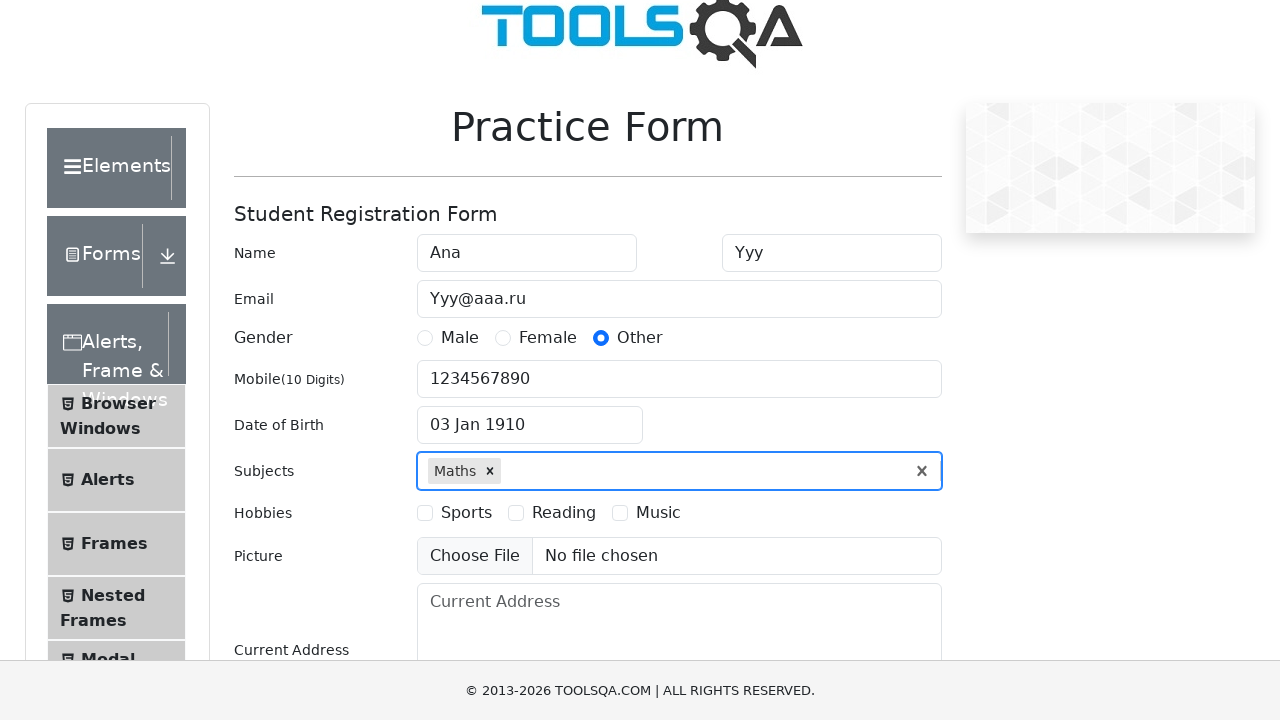

Typed 's' in subjects input field on #subjectsInput
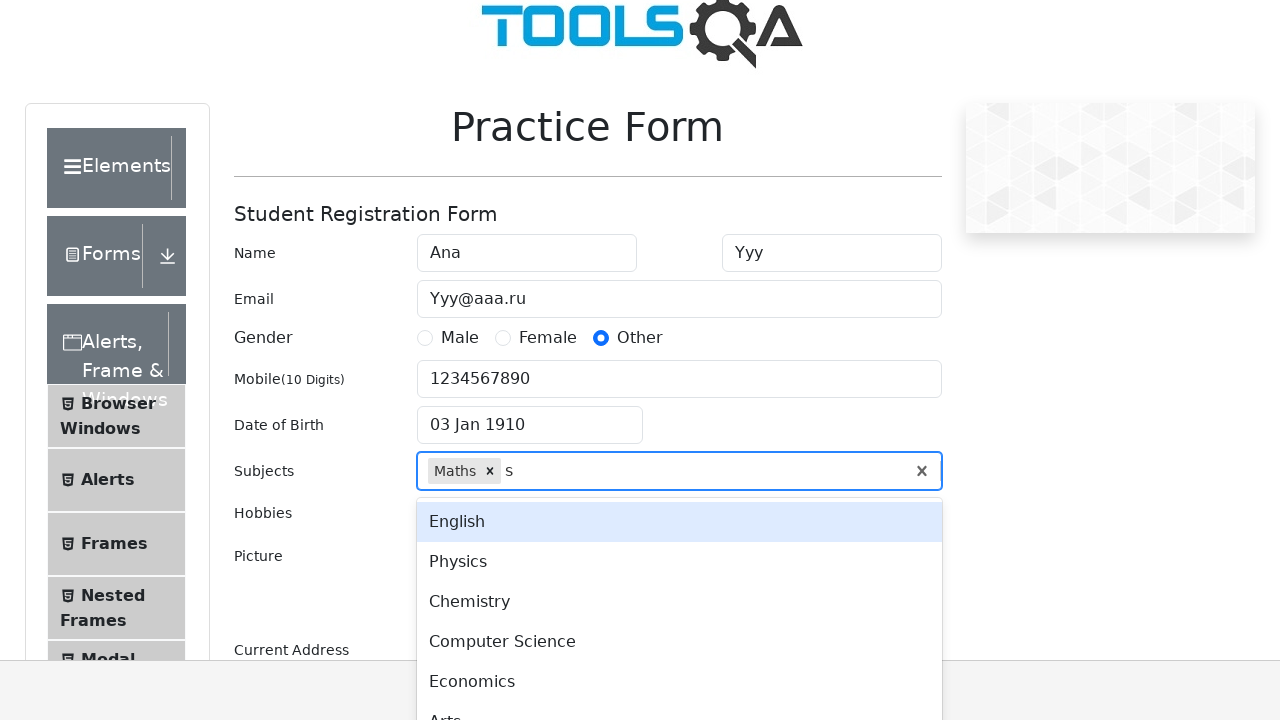

Pressed Enter to select second subject on #subjectsInput
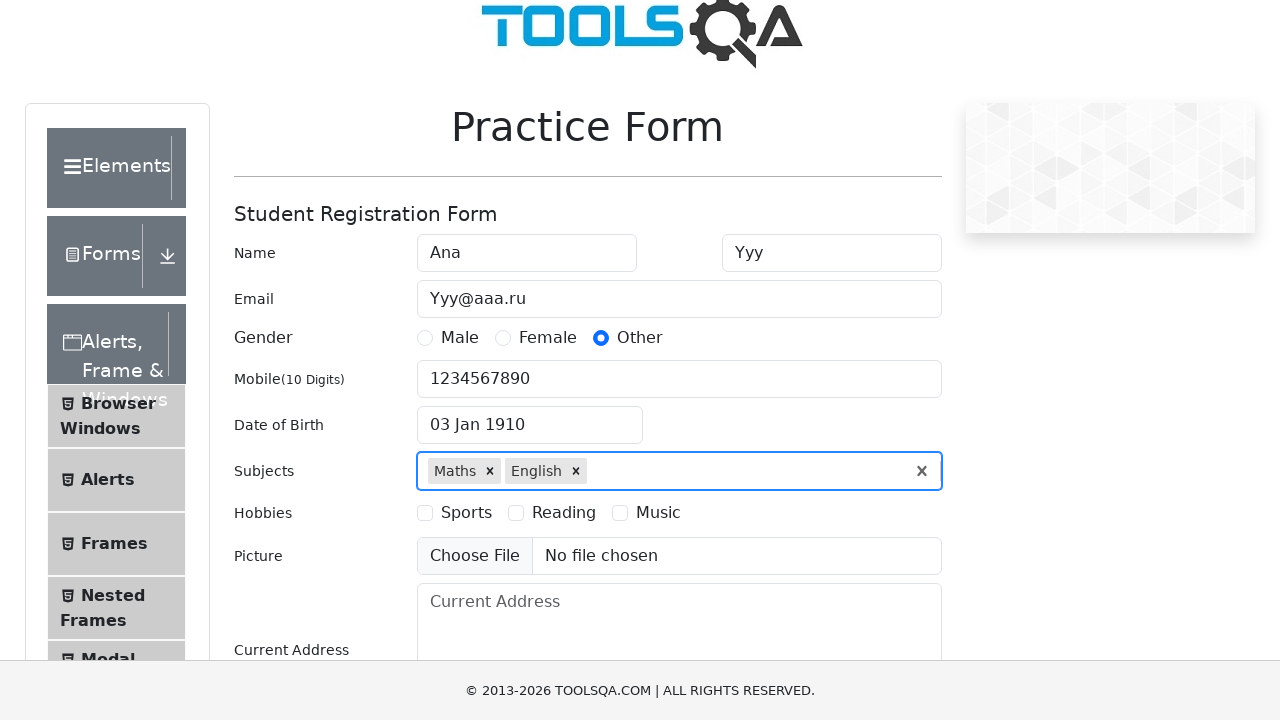

Selected Sports hobby checkbox at (466, 512) on text=Sports
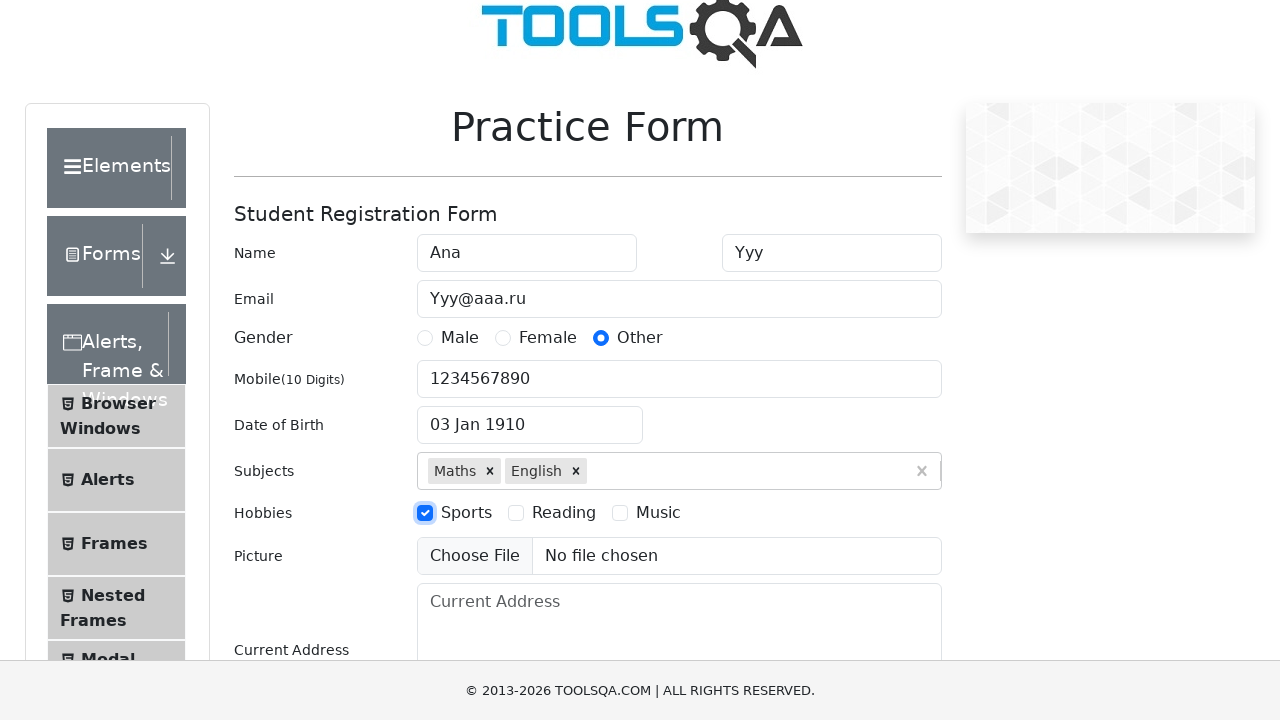

Selected Reading hobby checkbox at (564, 512) on text=Reading
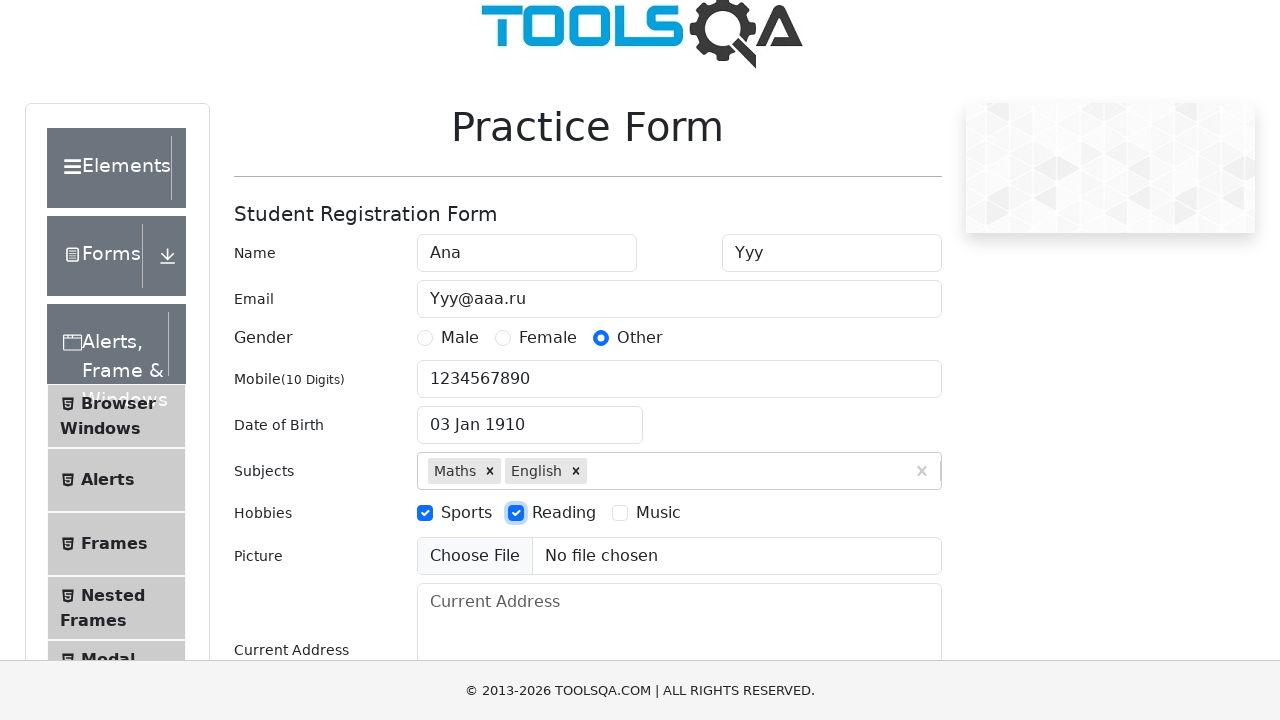

Selected Music hobby checkbox at (658, 512) on text=Music
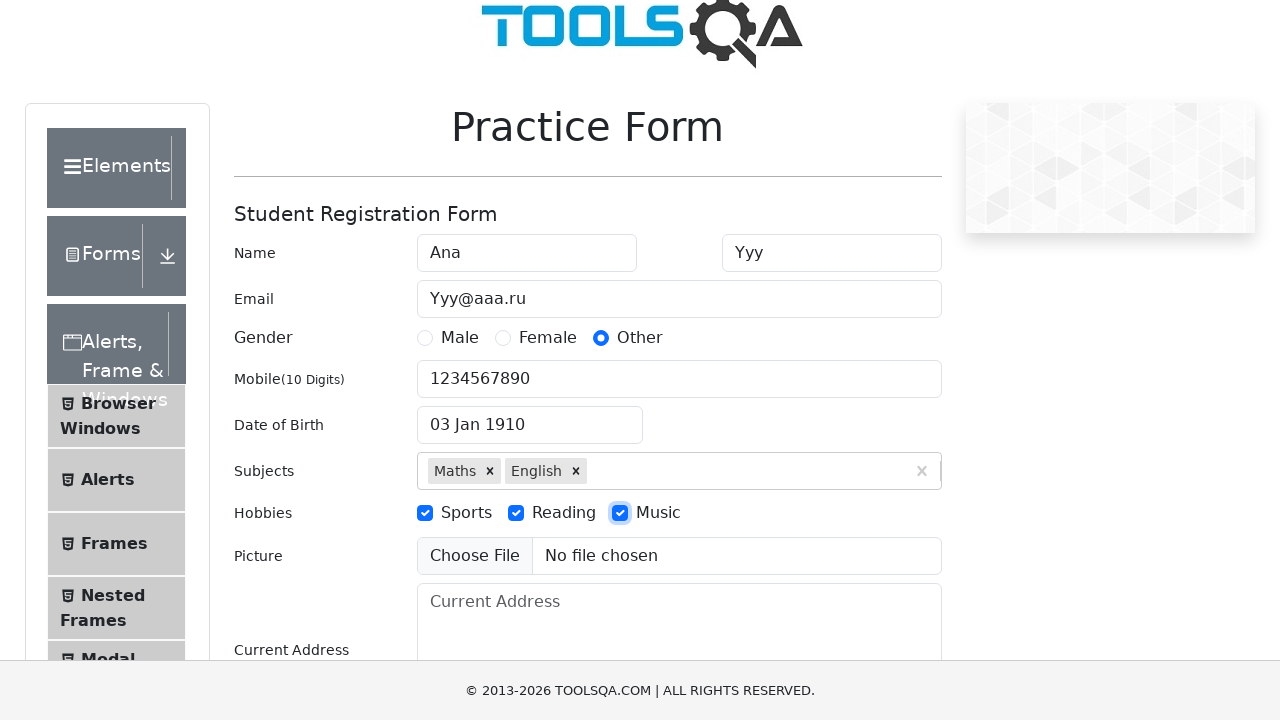

Filled current address field with 'Street N build.123' on #currentAddress
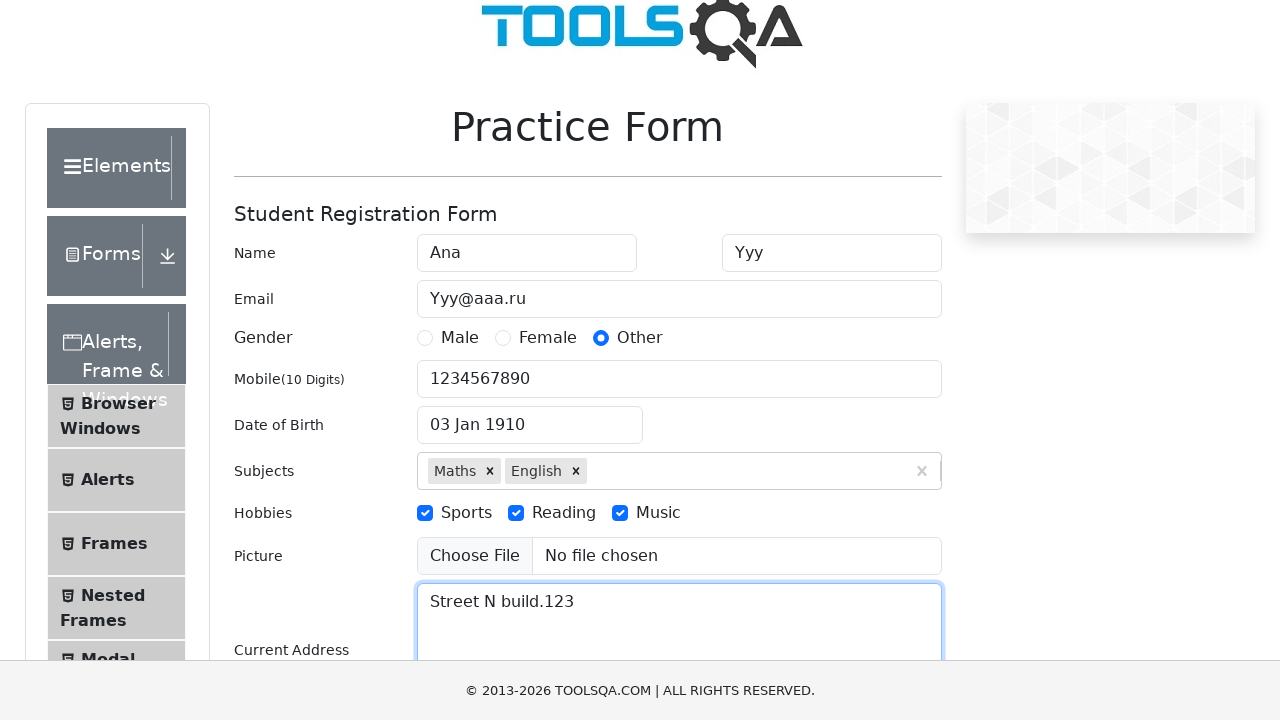

Typed 'NCR' in state selection field on #react-select-3-input
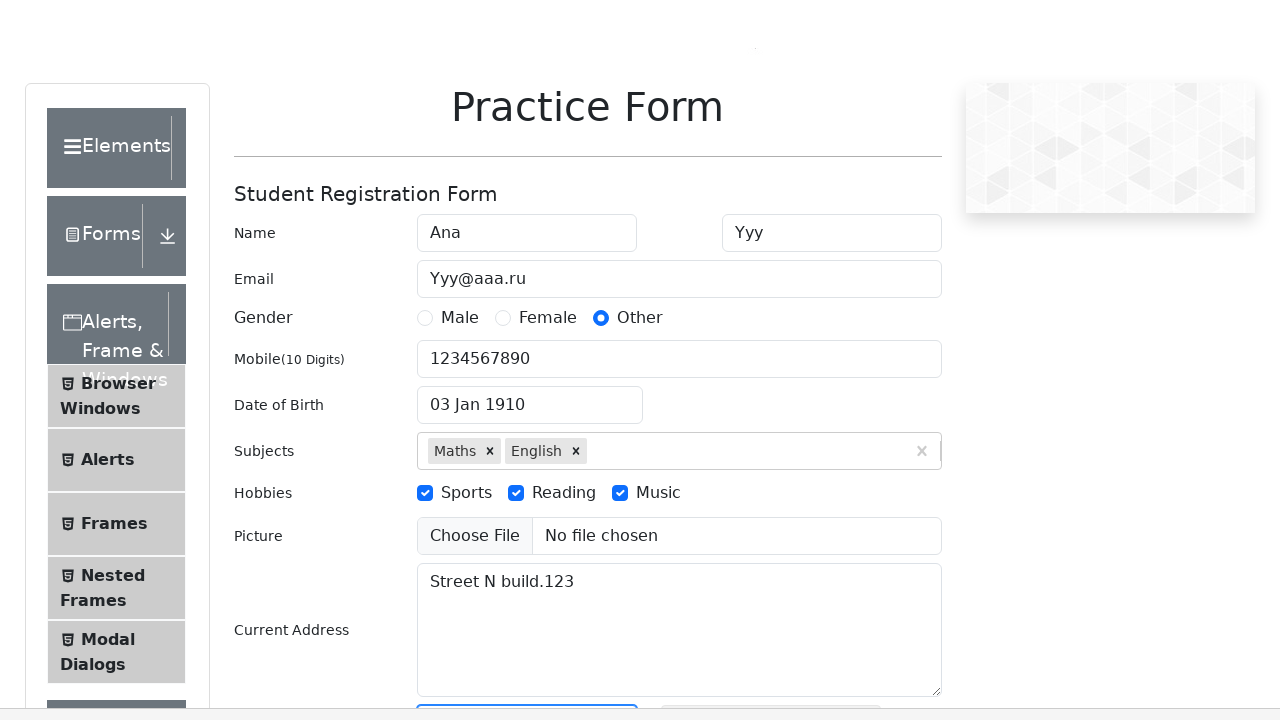

Pressed Enter to select NCR state on #react-select-3-input
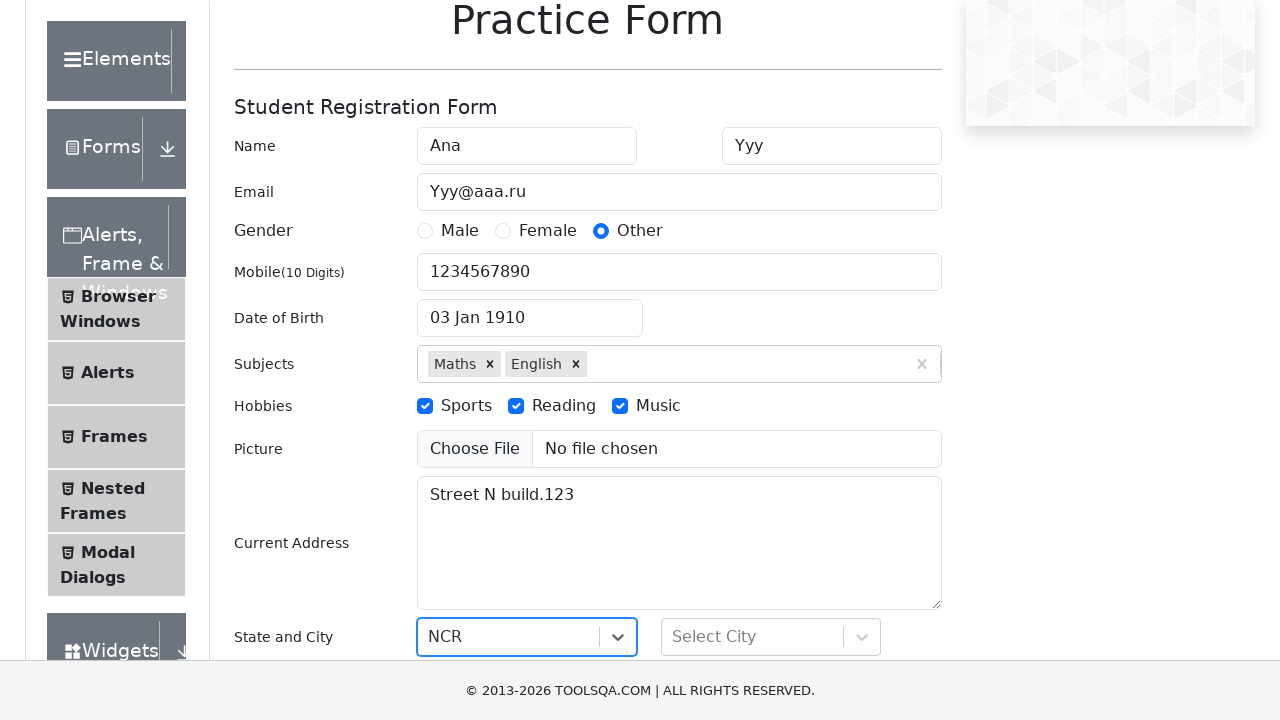

Typed 'Delhi' in city selection field on #react-select-4-input
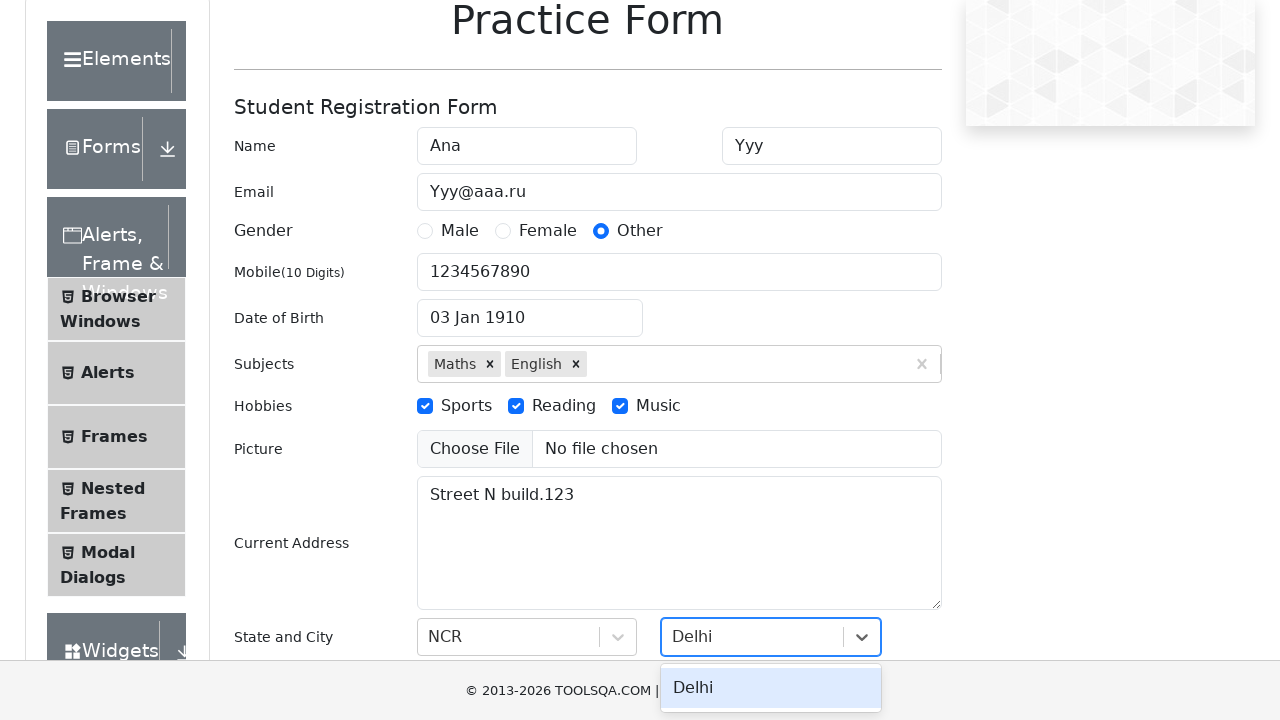

Pressed Enter to select Delhi city on #react-select-4-input
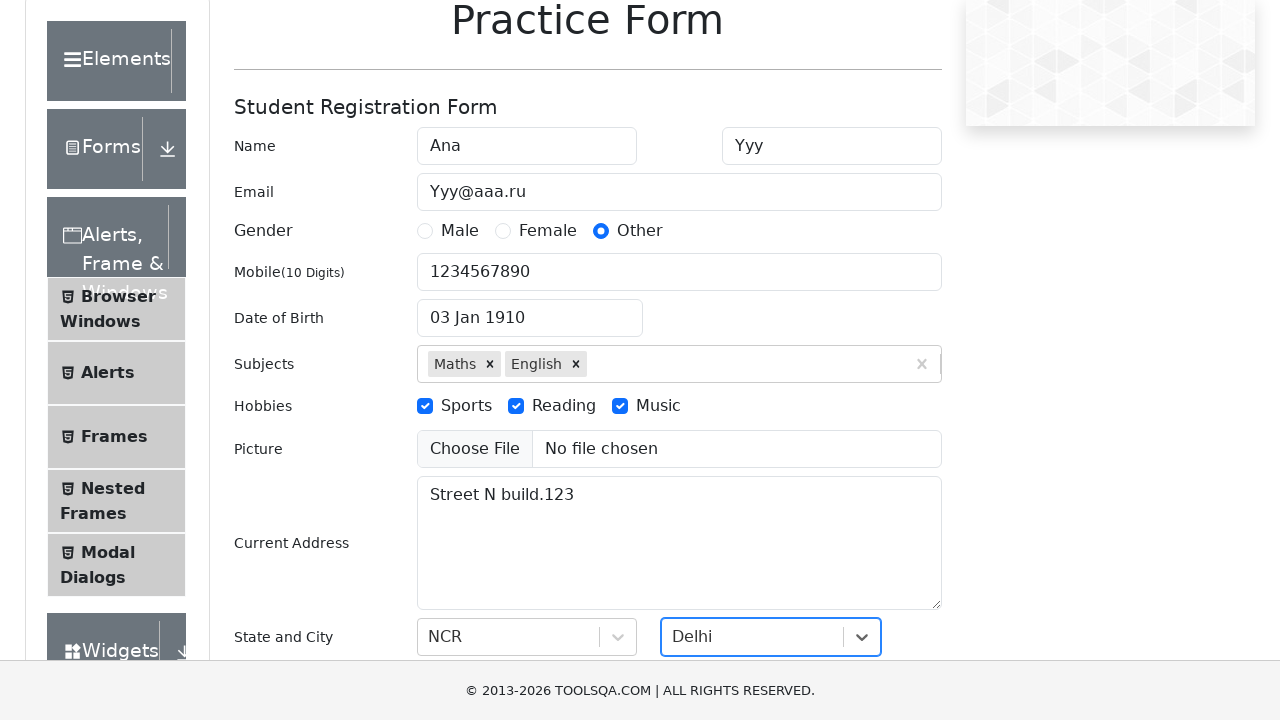

Clicked submit button to submit the registration form at (885, 433) on #submit
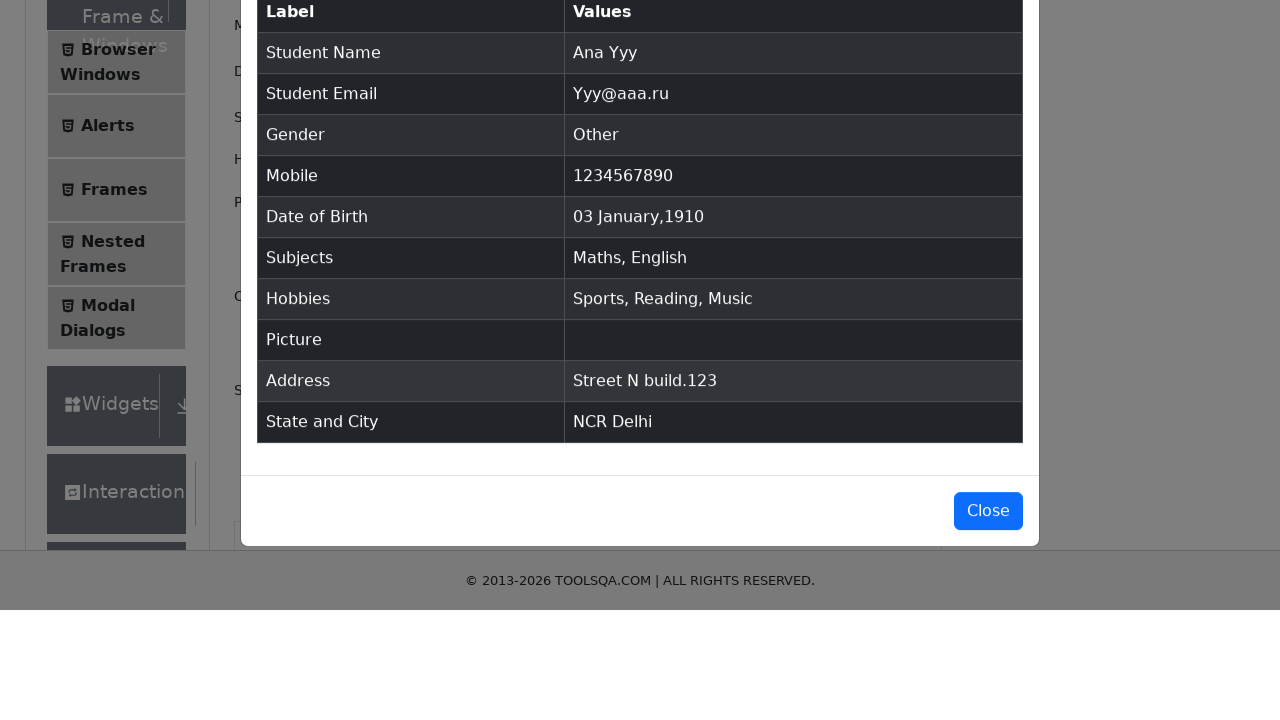

Submission modal appeared with confirmation data
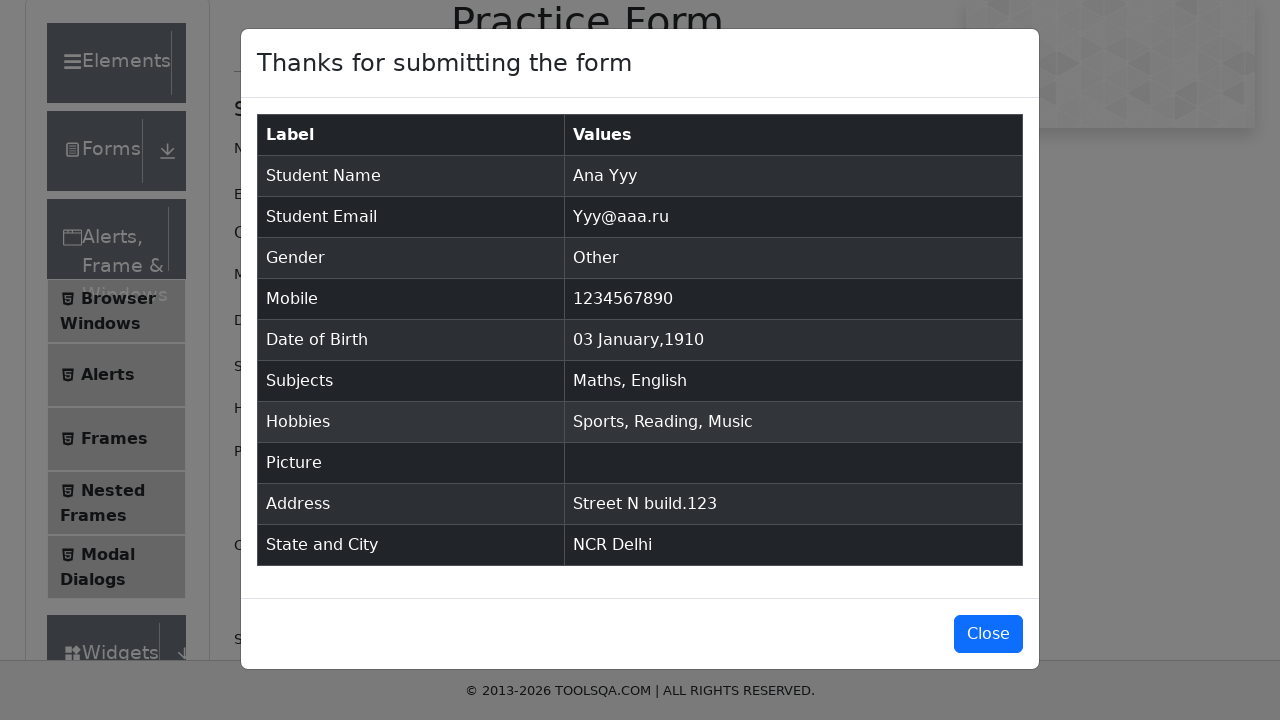

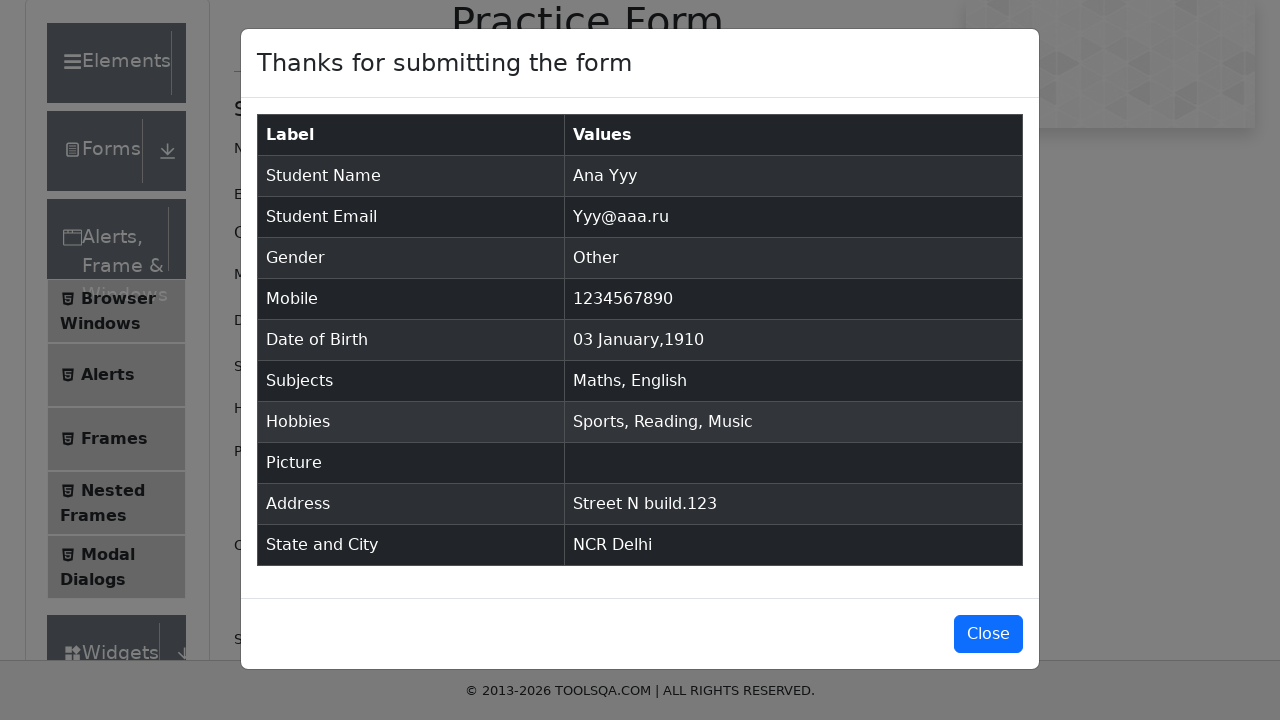